Fills out a comprehensive practice form with personal information, date selection, file upload, and location details, then verifies the submission results

Starting URL: https://demoqa.com/automation-practice-form

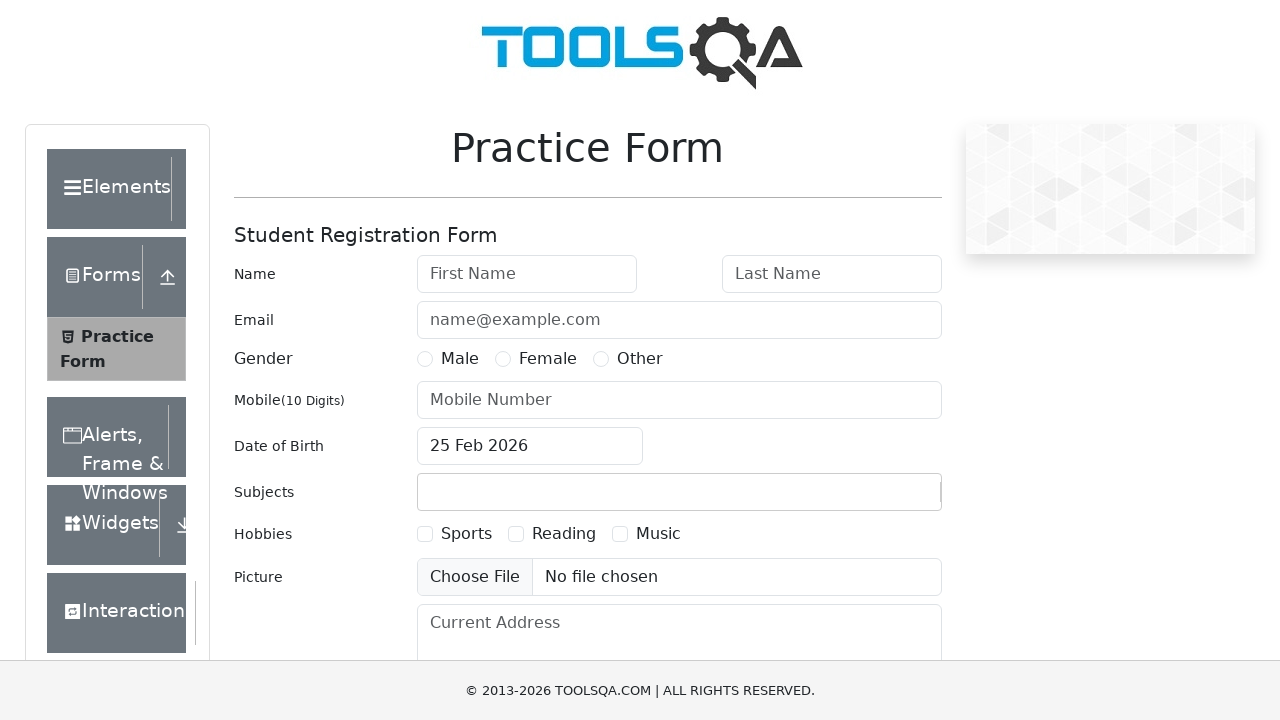

Removed footer element from page
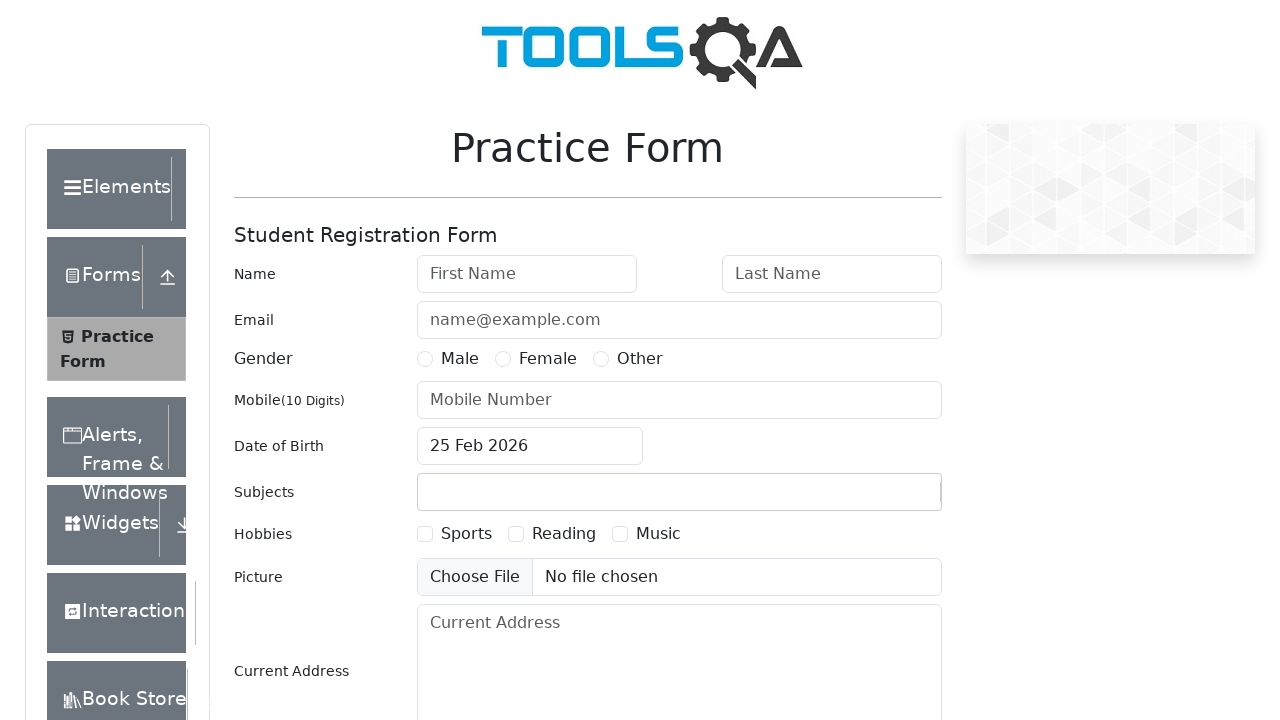

Removed fixed banner element from page
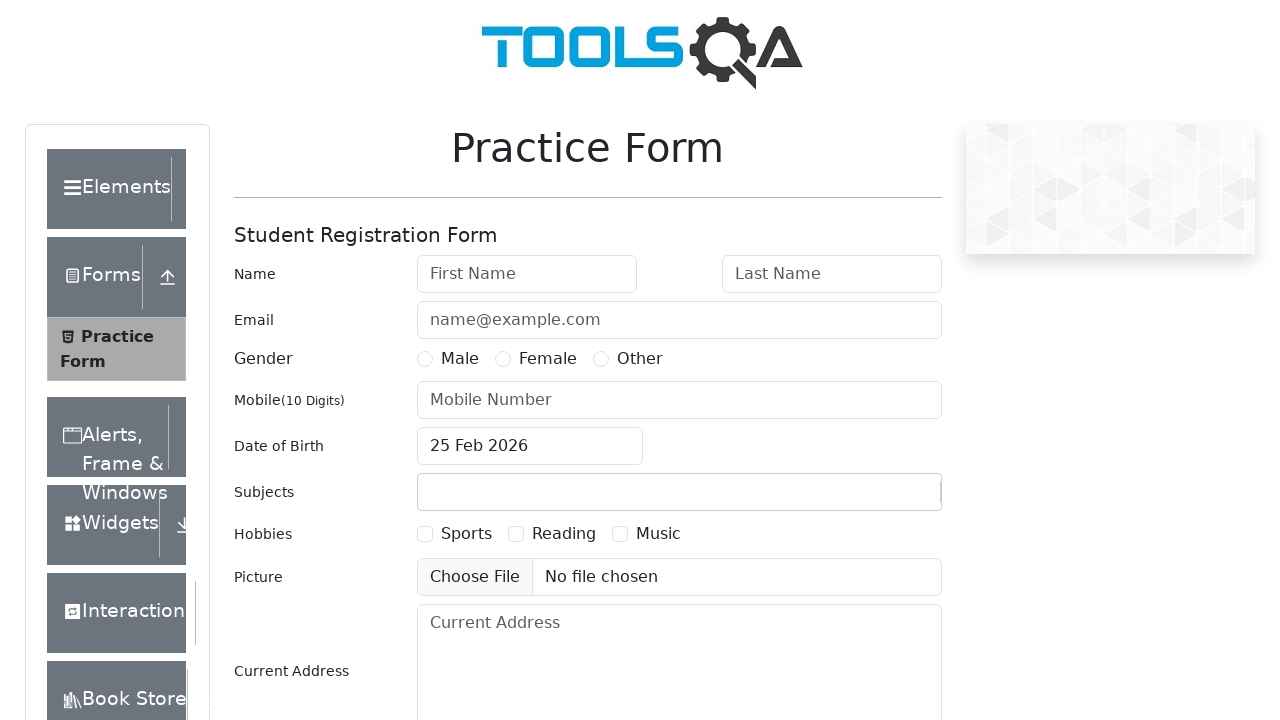

Filled first name field with 'Tiabaldy' on #firstName
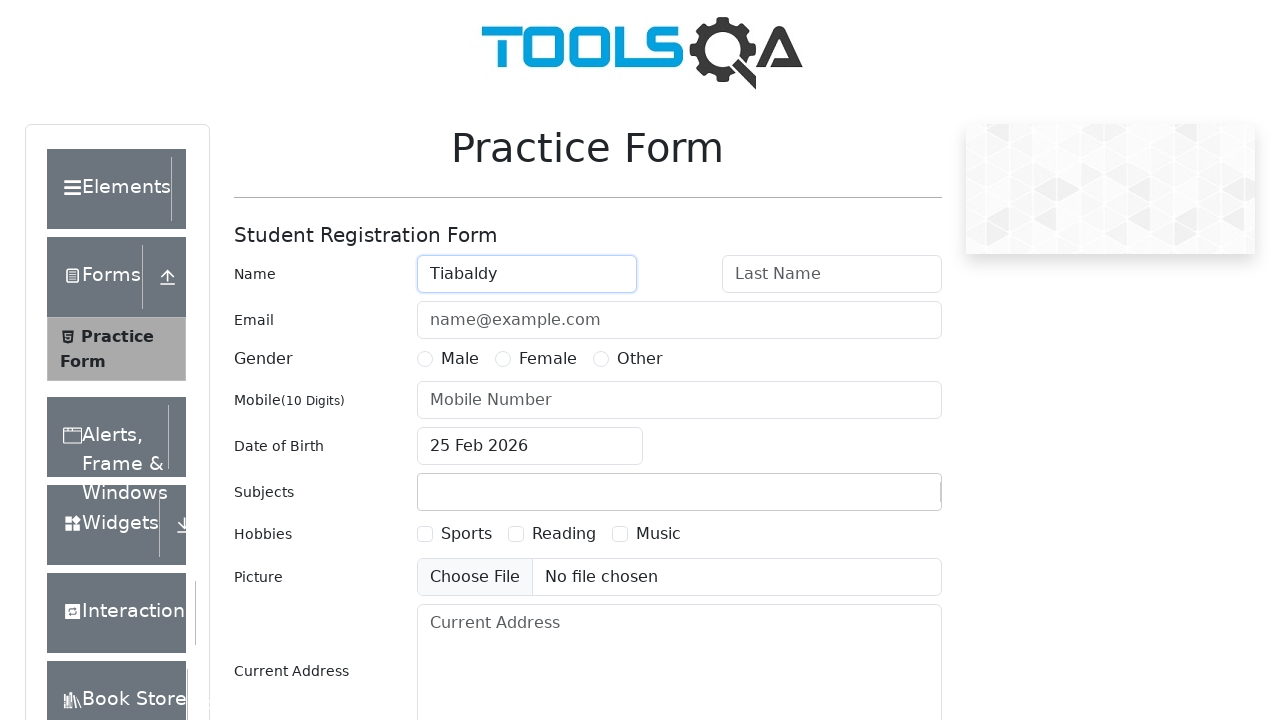

Filled last name field with 'Ivanov' on #lastName
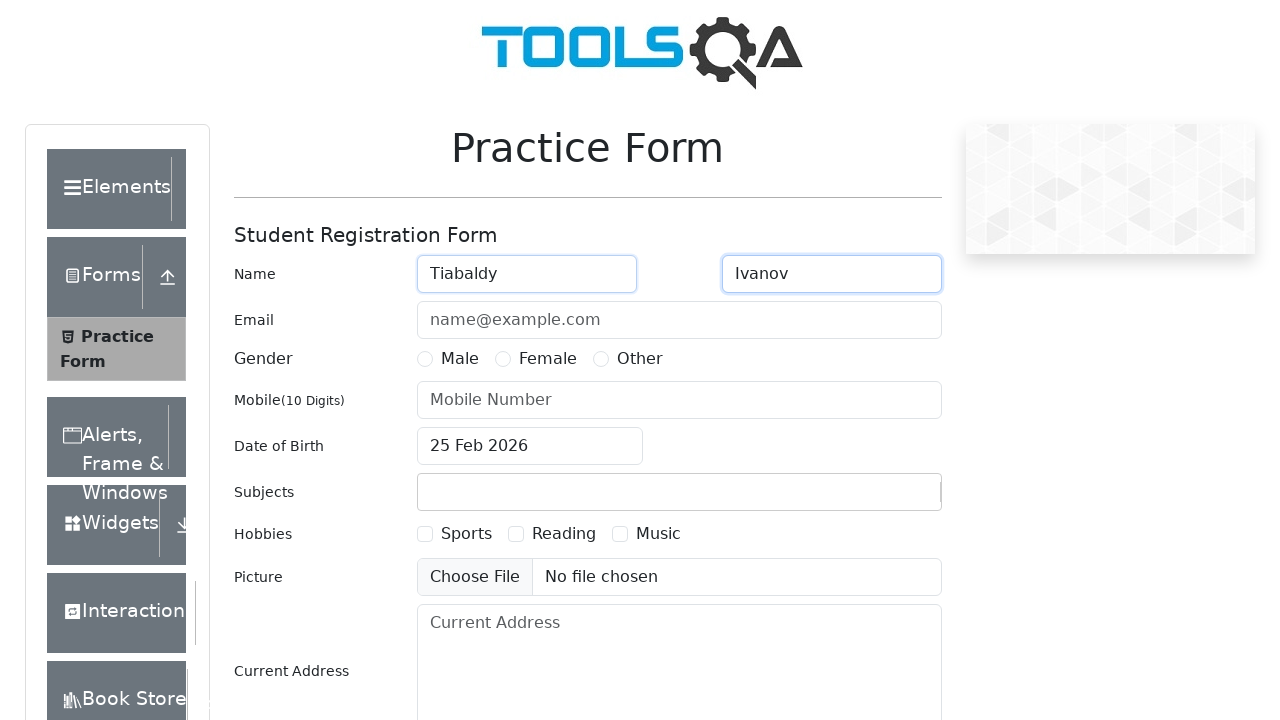

Filled email field with 'test@gmail.com' on #userEmail
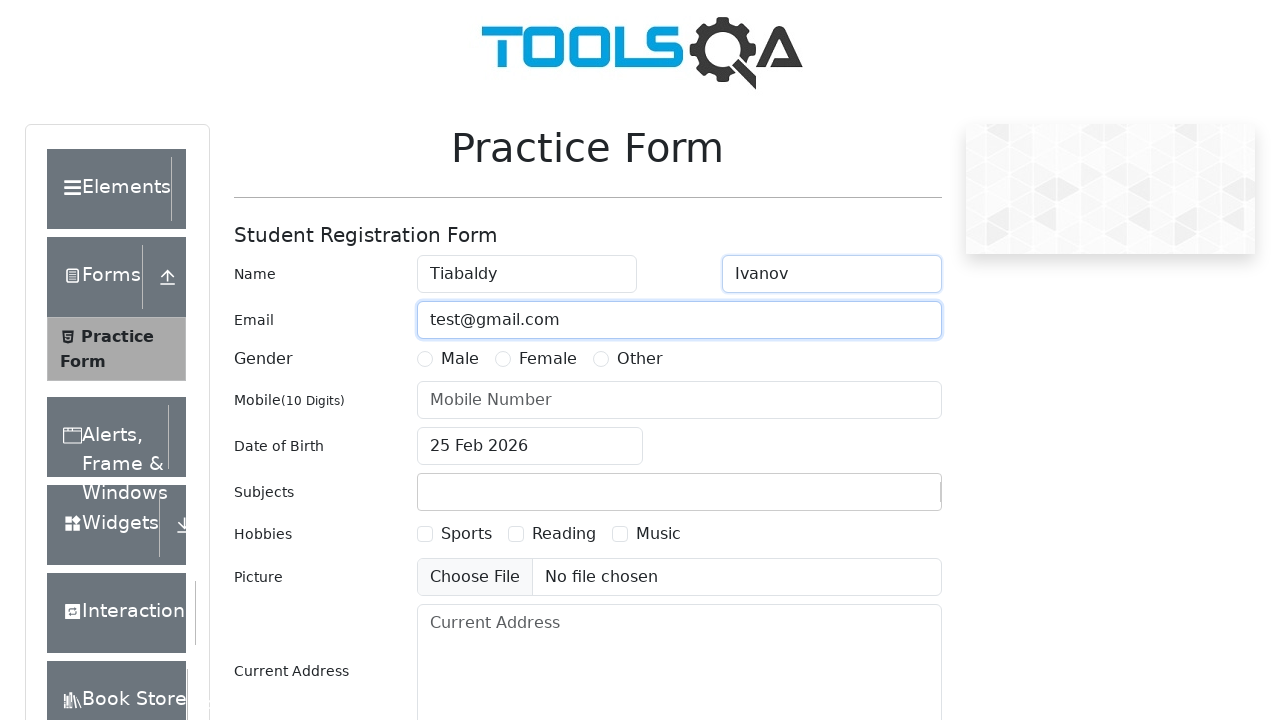

Selected 'Other' gender option at (640, 359) on text=Other
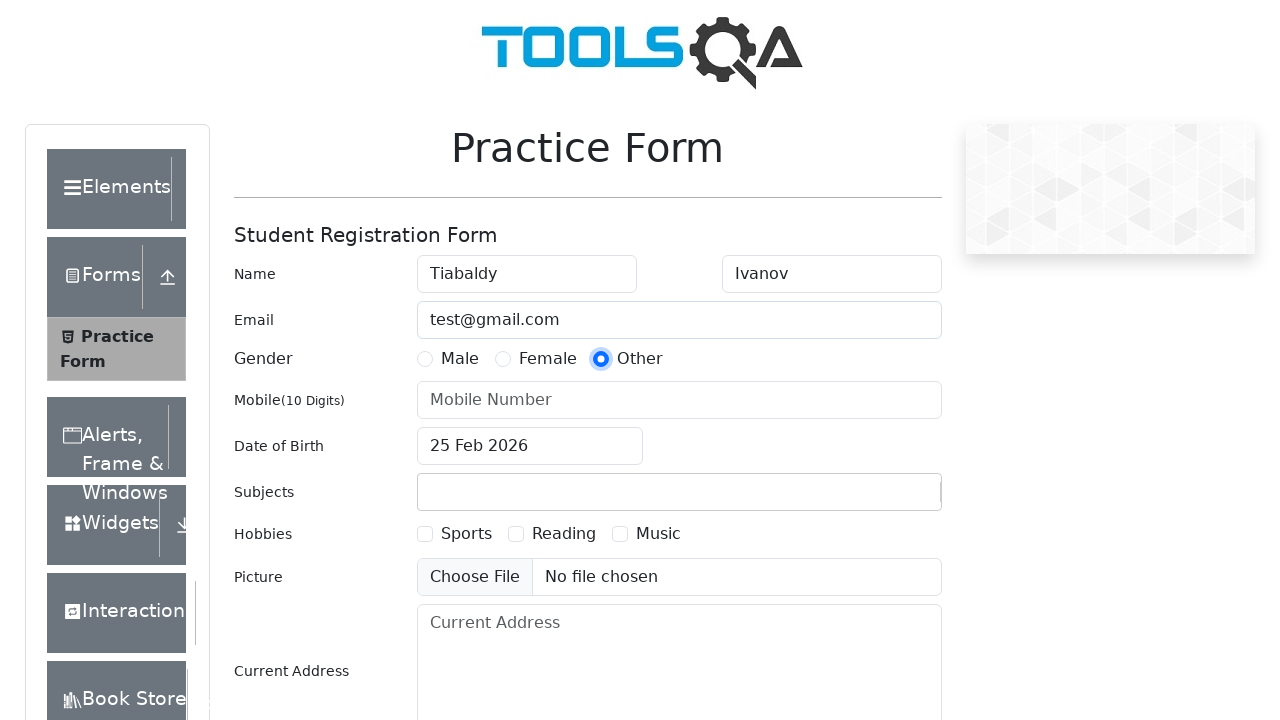

Filled phone number field with '9034561234' on #userNumber
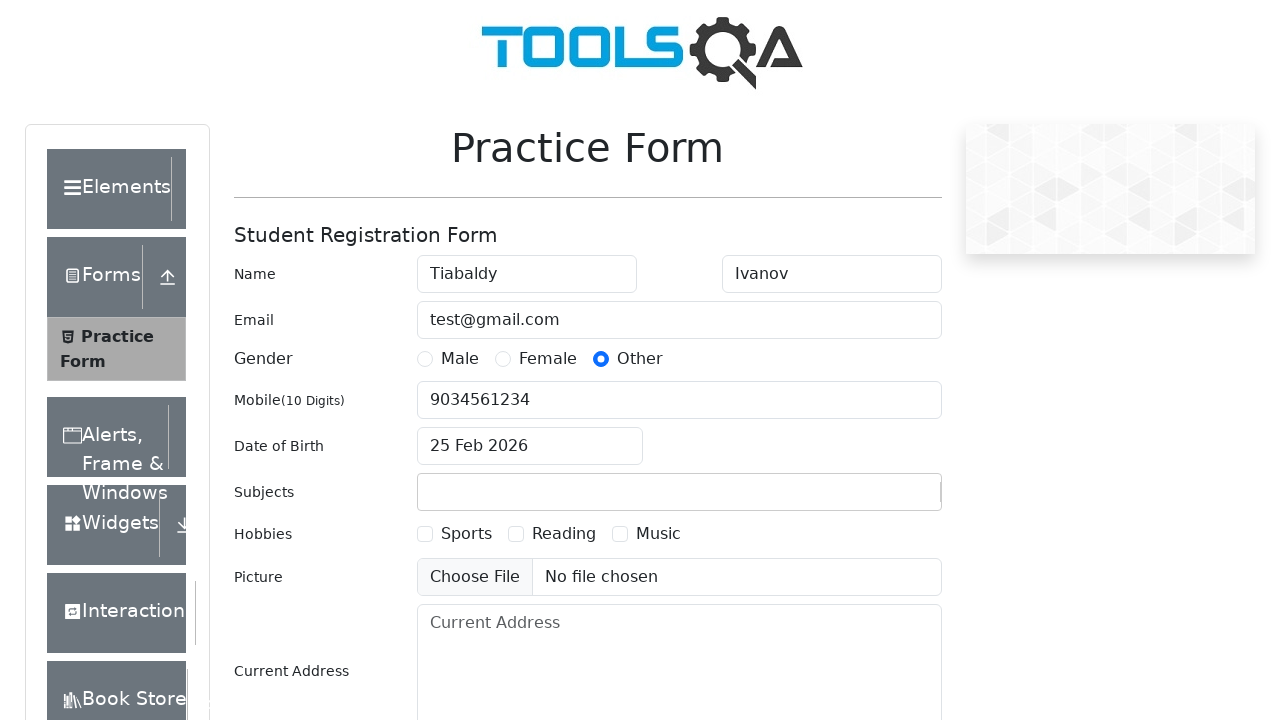

Opened date of birth picker at (530, 446) on #dateOfBirthInput
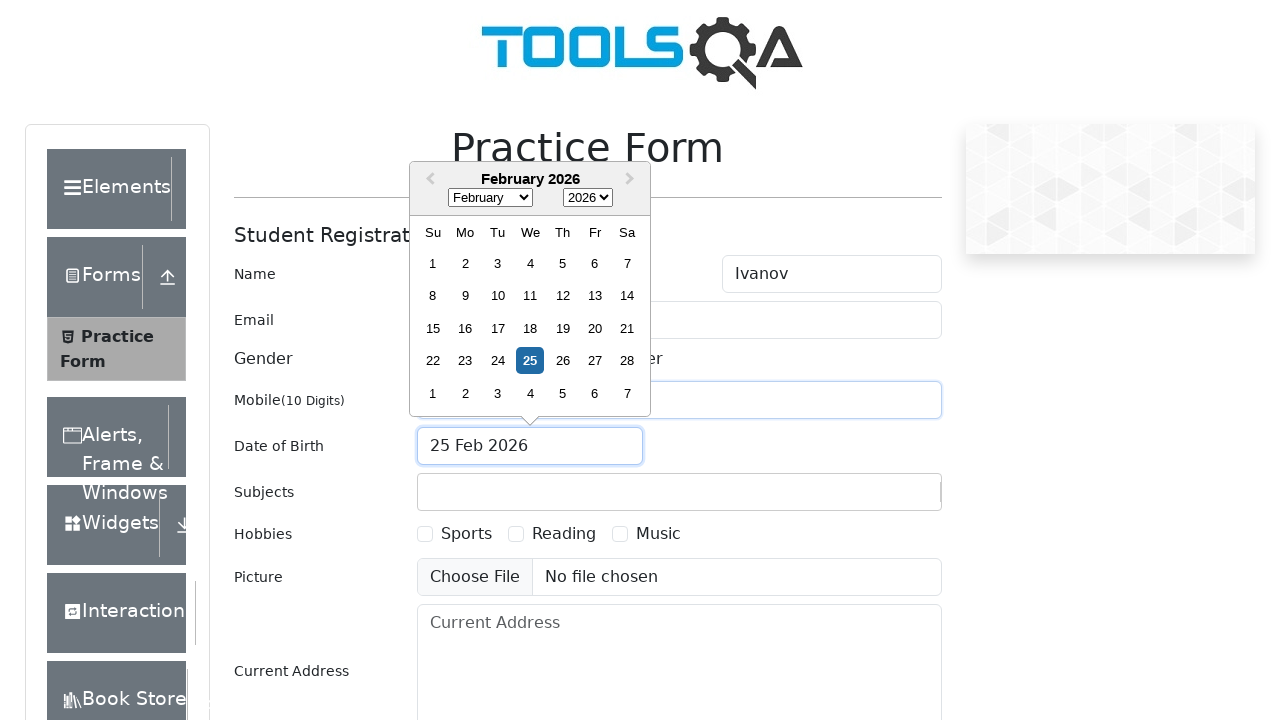

Selected month April in date picker on .react-datepicker__month-select
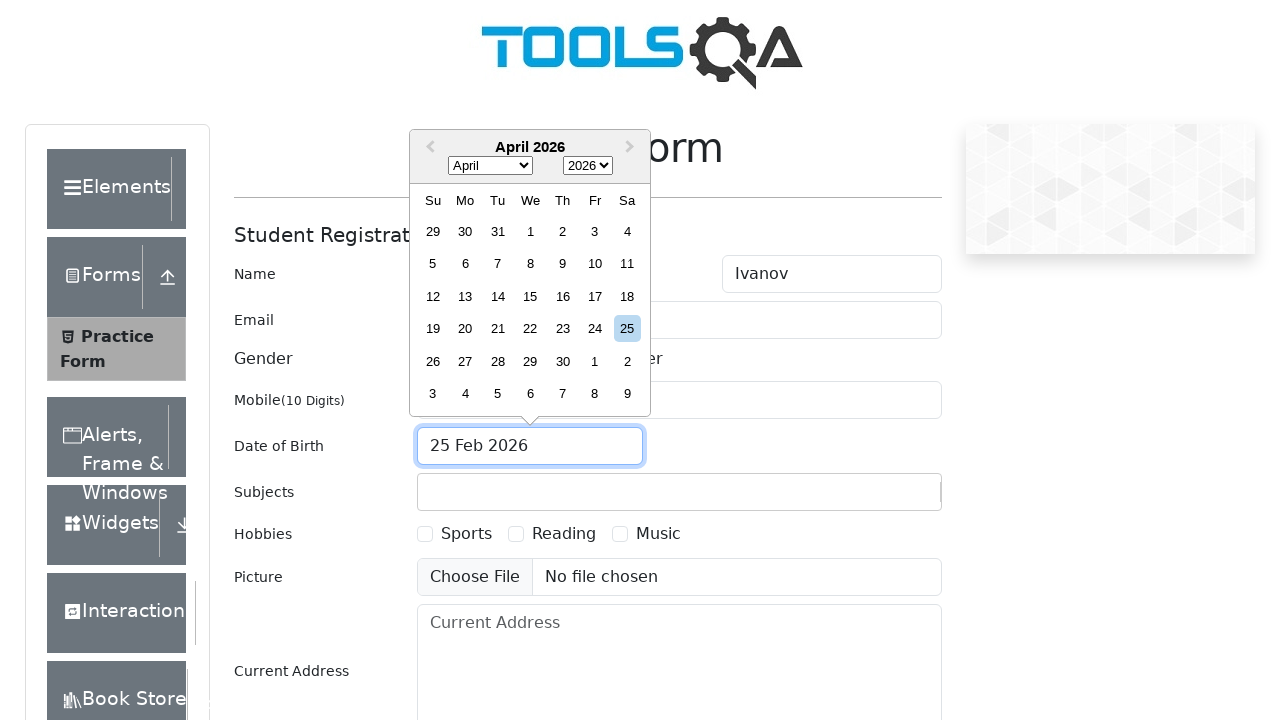

Selected year 2000 in date picker on .react-datepicker__year-select
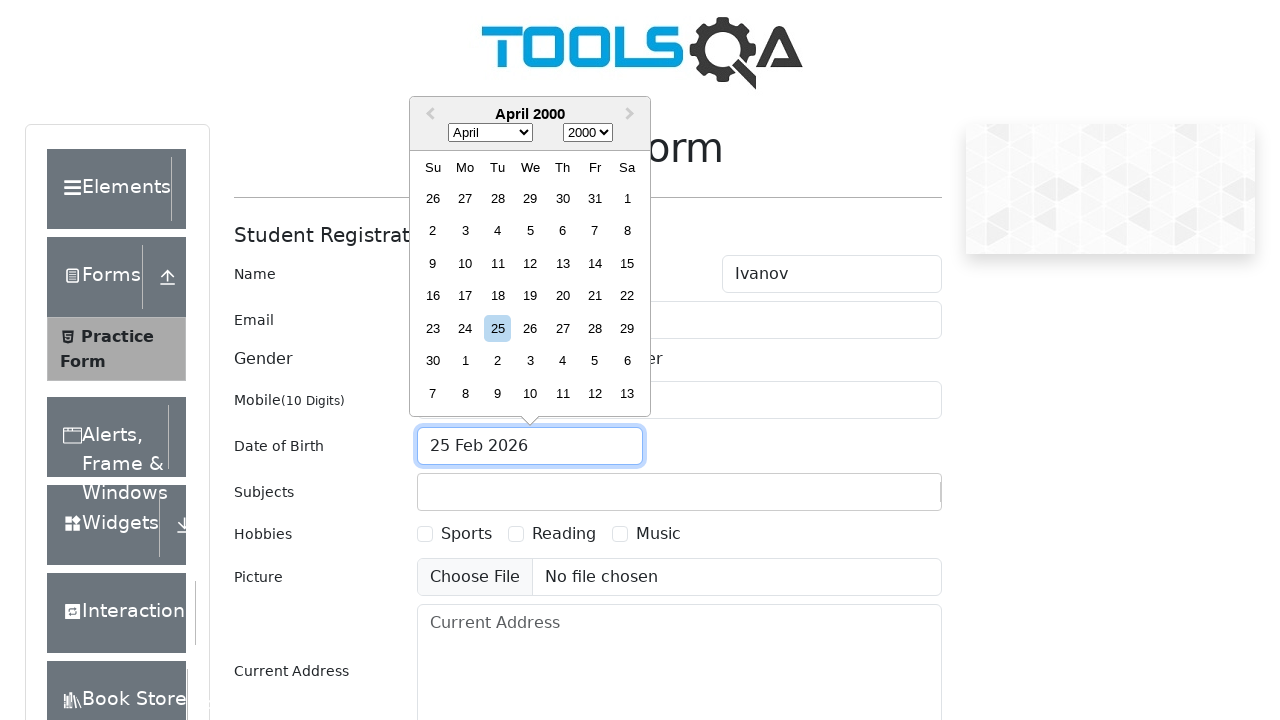

Selected date April 10th, 2000 at (465, 263) on div.react-datepicker__day[aria-label='Choose Monday, April 10th, 2000']
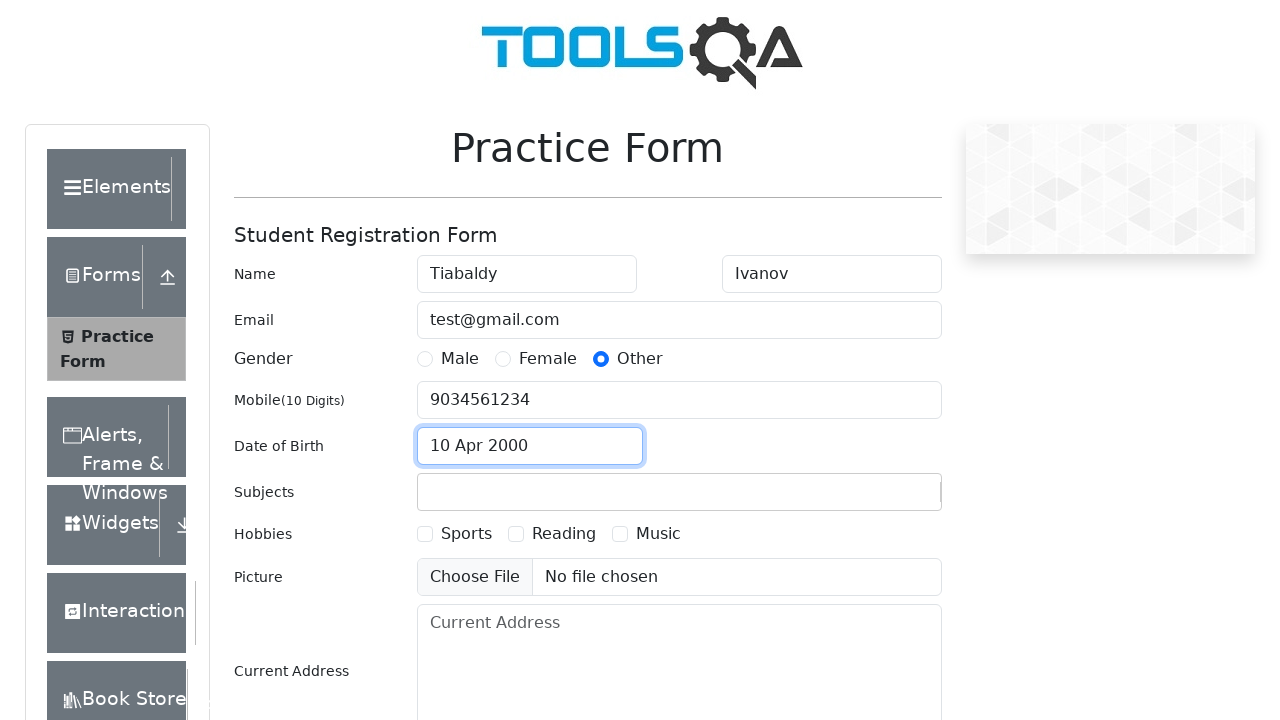

Filled subject field with 'Computer Science' on #subjectsInput
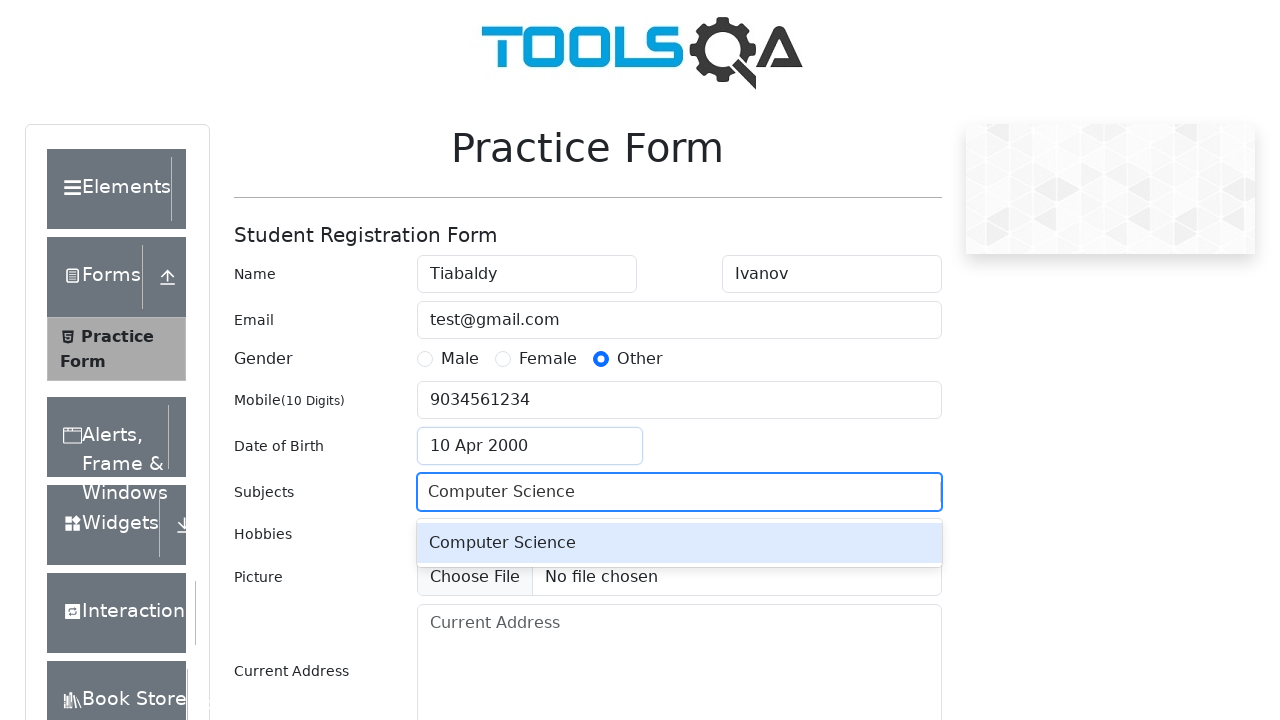

Pressed Enter to confirm subject selection on #subjectsInput
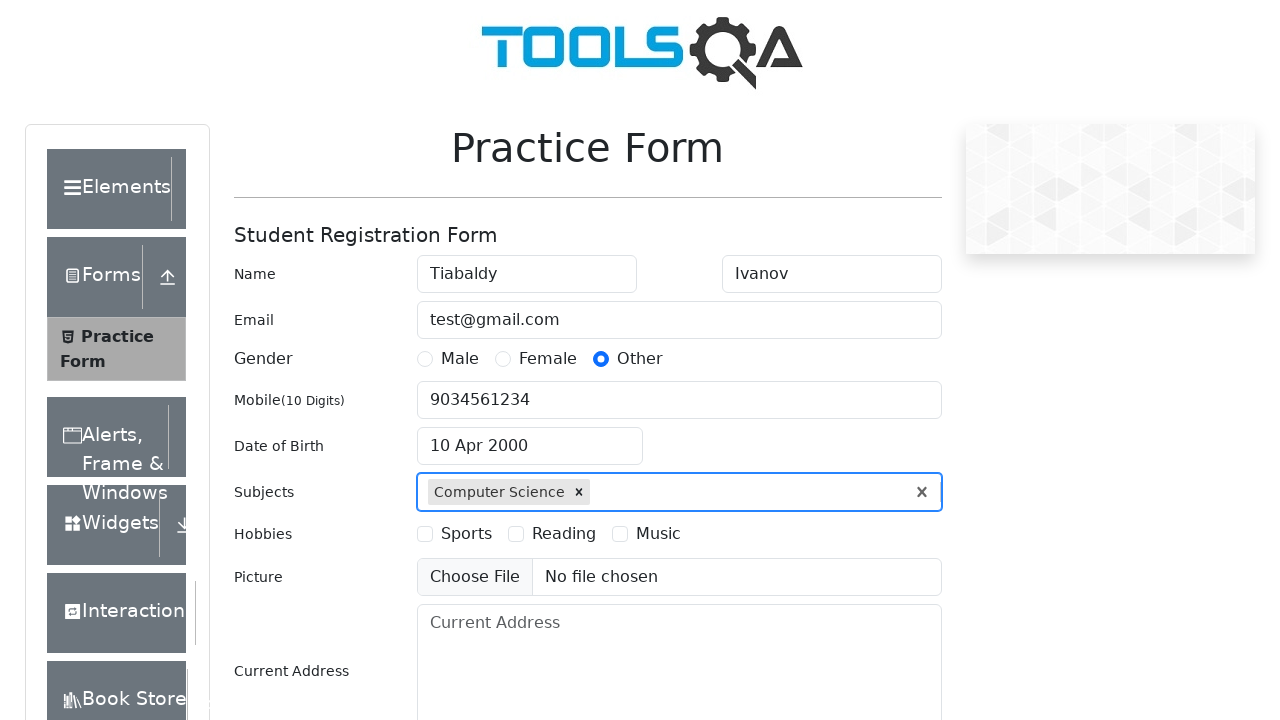

Selected 'Sports' hobby checkbox at (466, 534) on text=Sports
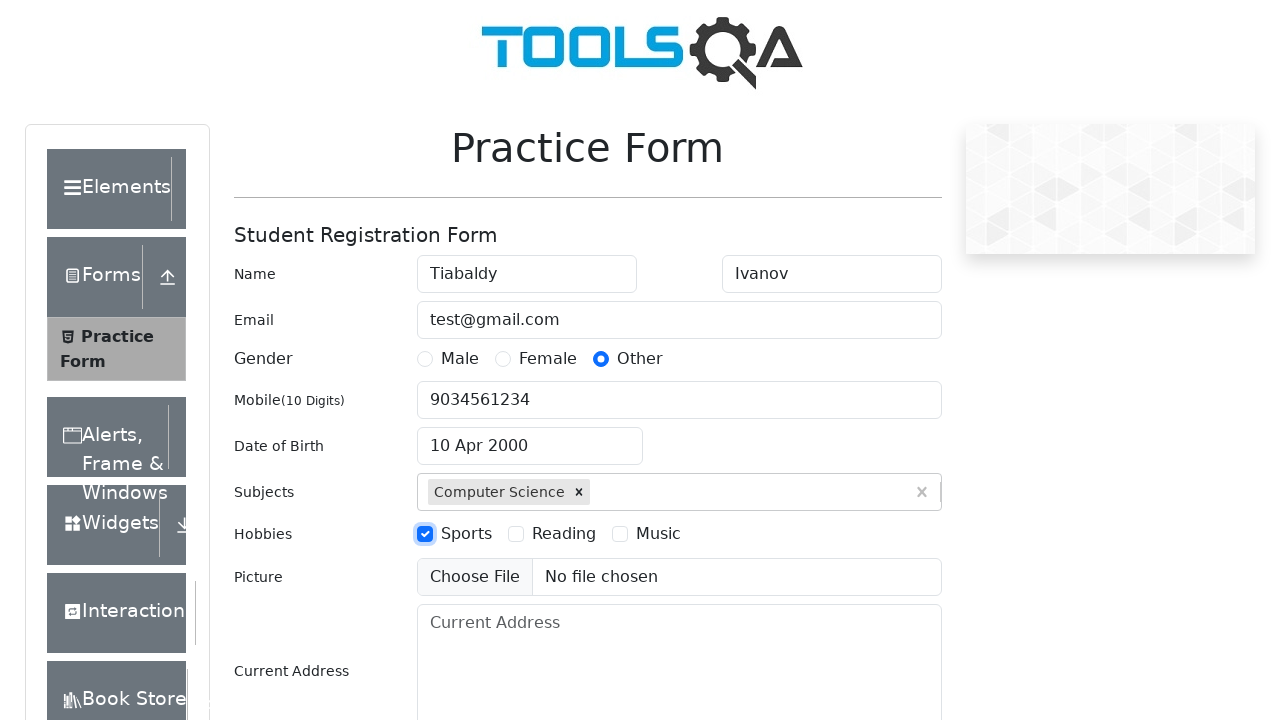

Set input files for picture upload (empty array)
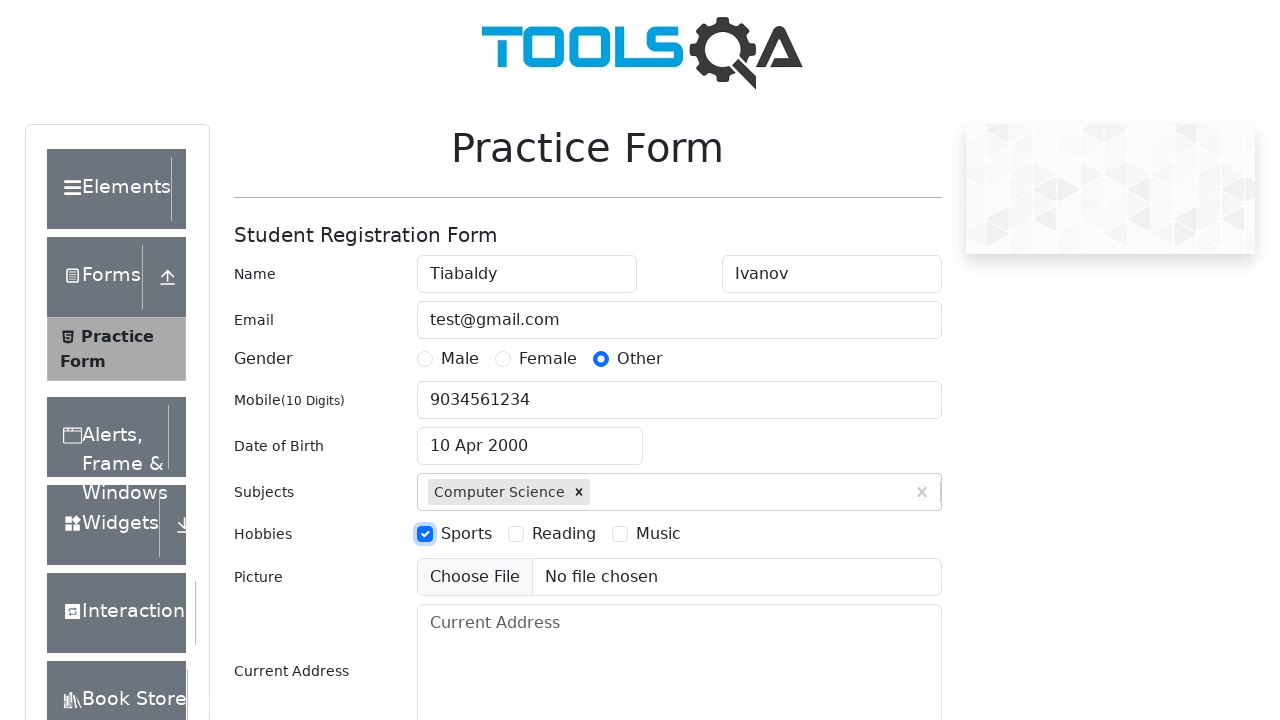

Filled current address field with 'Moscow' on #currentAddress
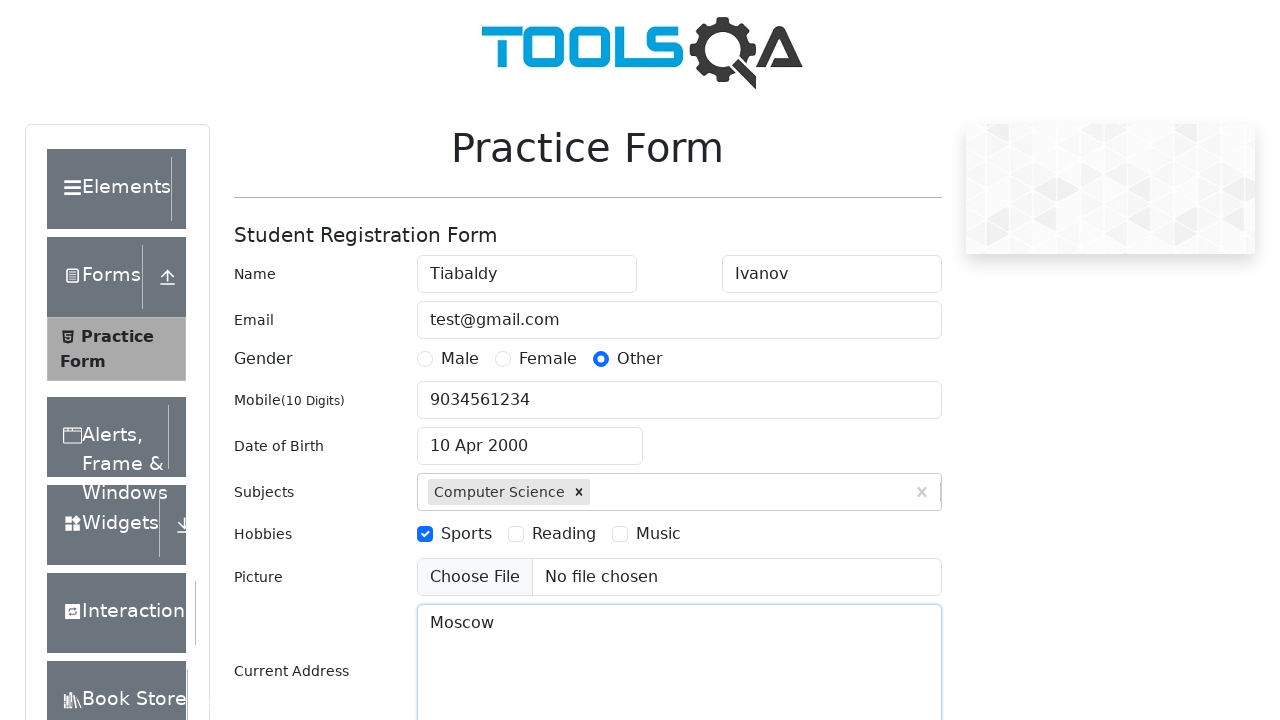

Filled state field with 'Haryana' on #react-select-3-input
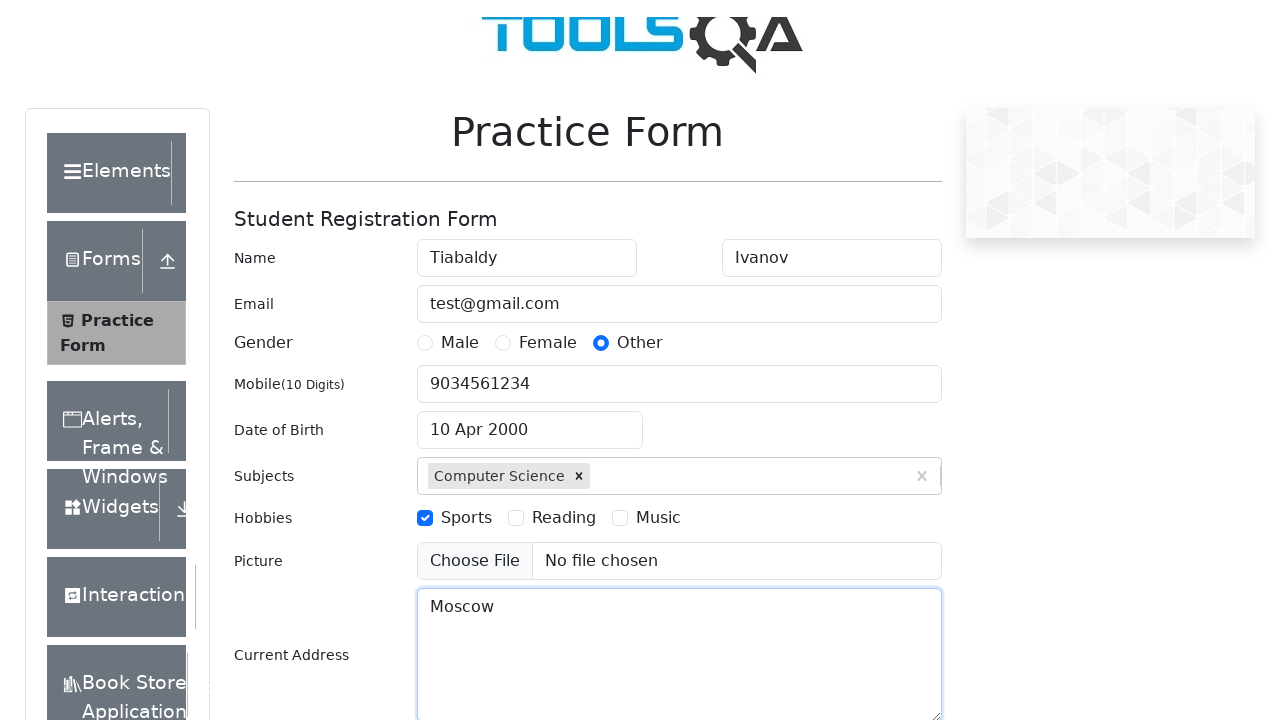

Pressed Enter to confirm state selection on #react-select-3-input
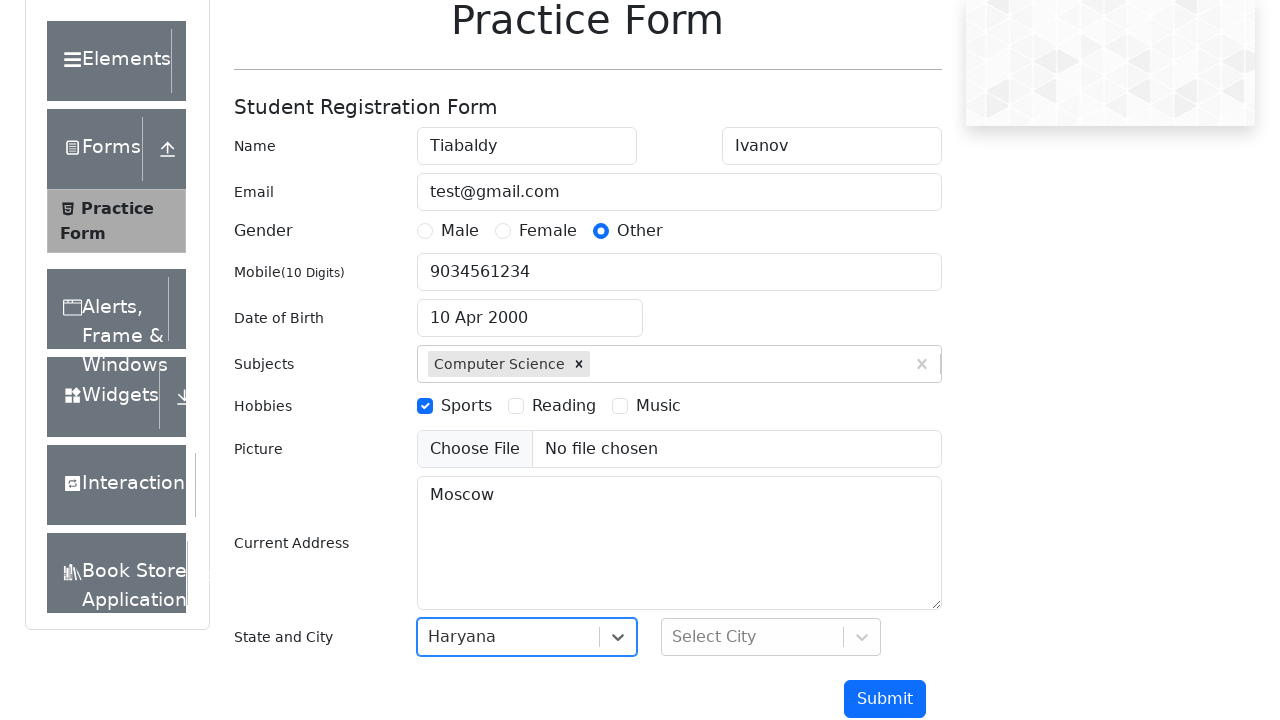

Filled city field with 'Panipat' on #react-select-4-input
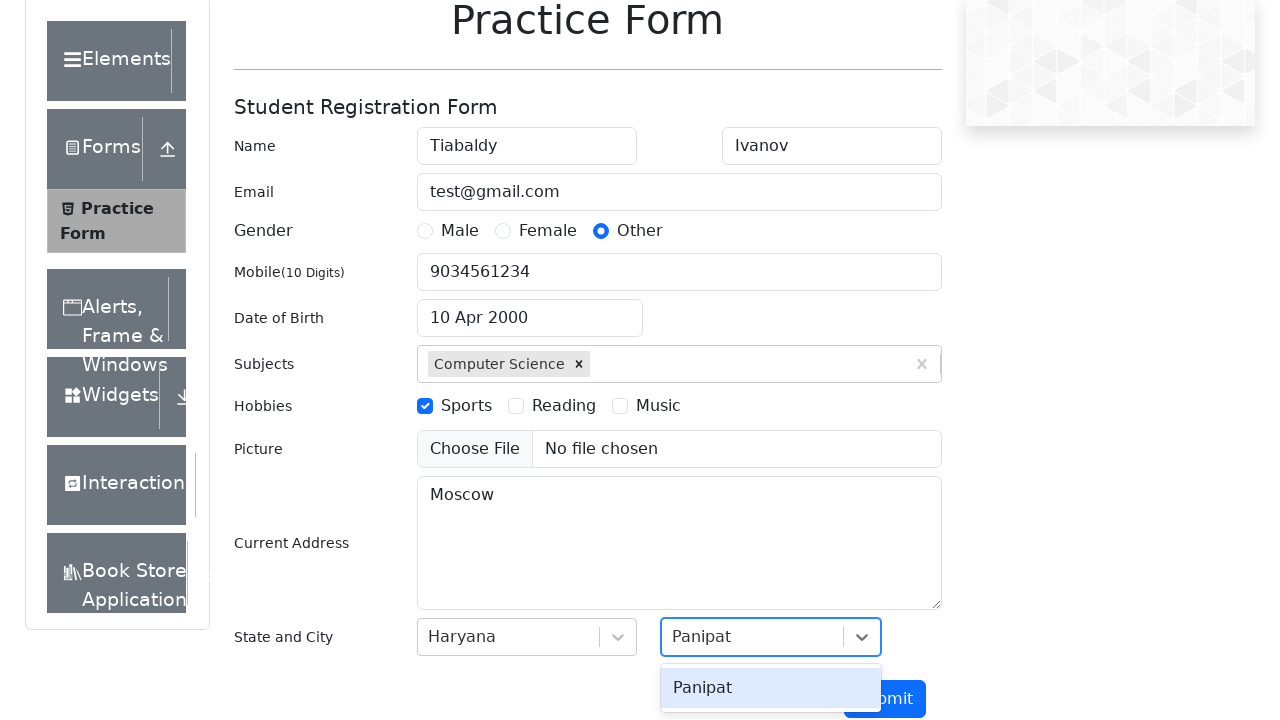

Pressed Enter to confirm city selection on #react-select-4-input
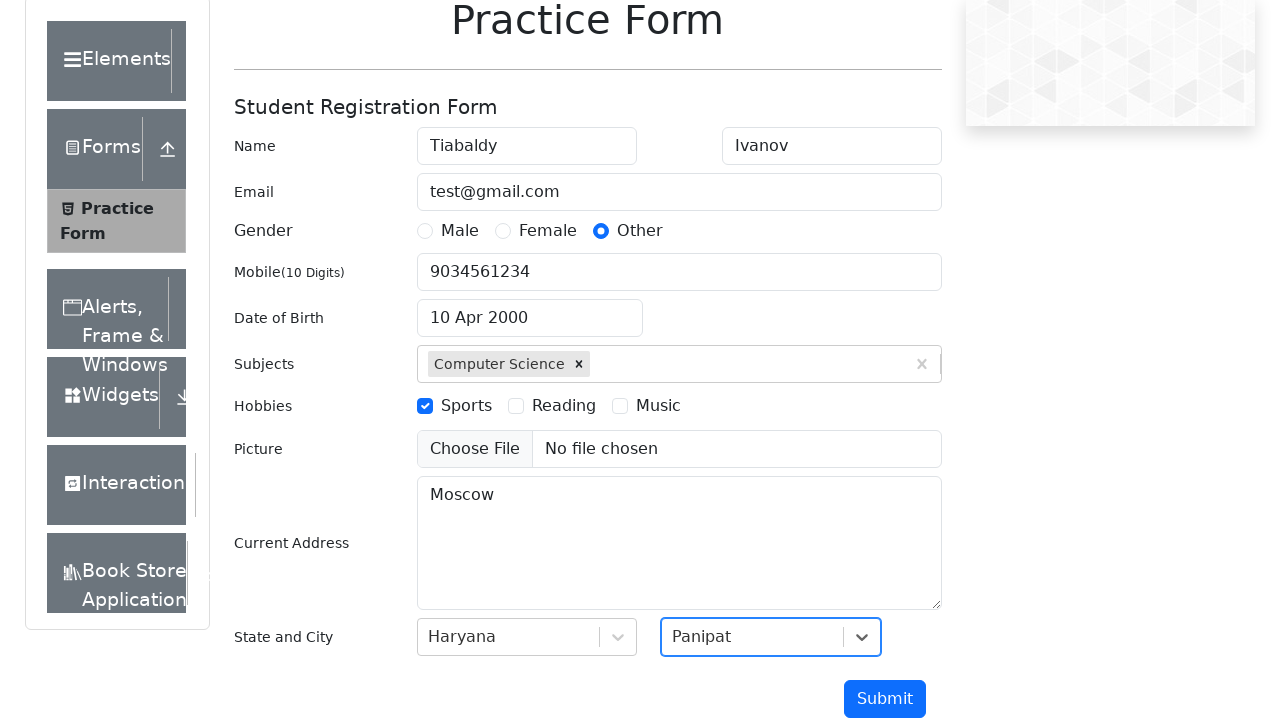

Clicked submit button to submit the form at (885, 699) on #submit
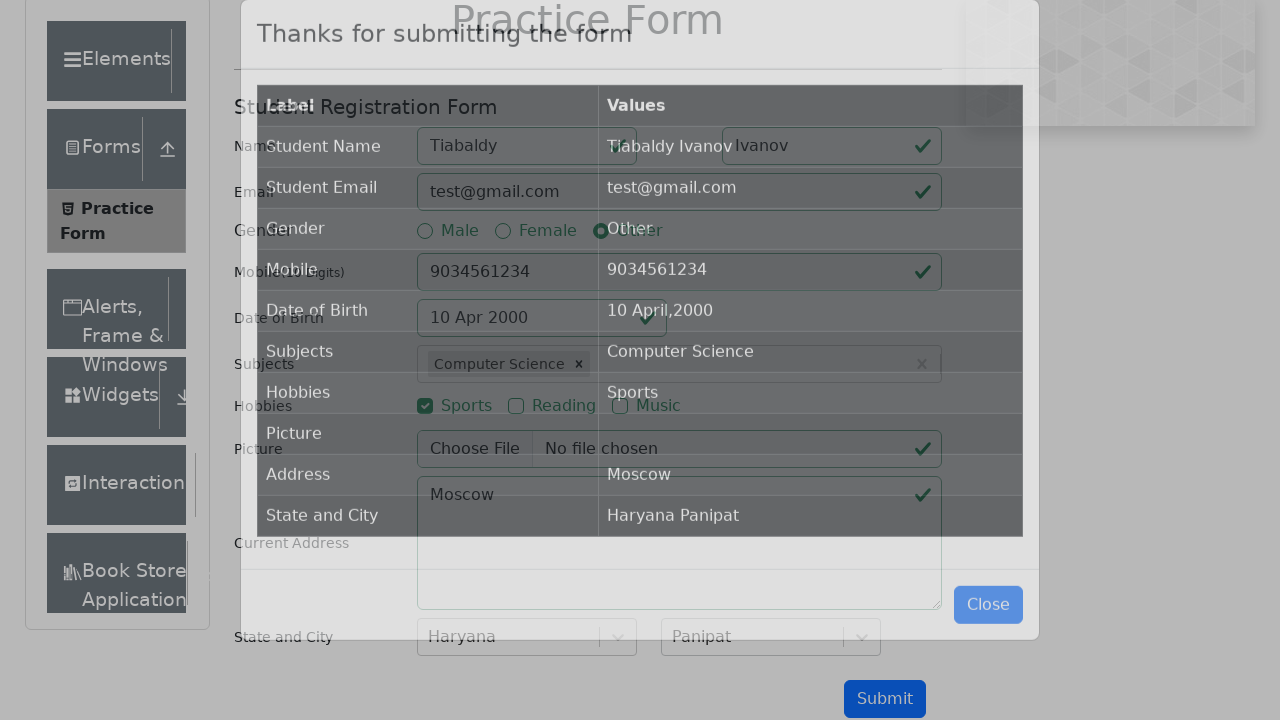

Results modal loaded and displayed
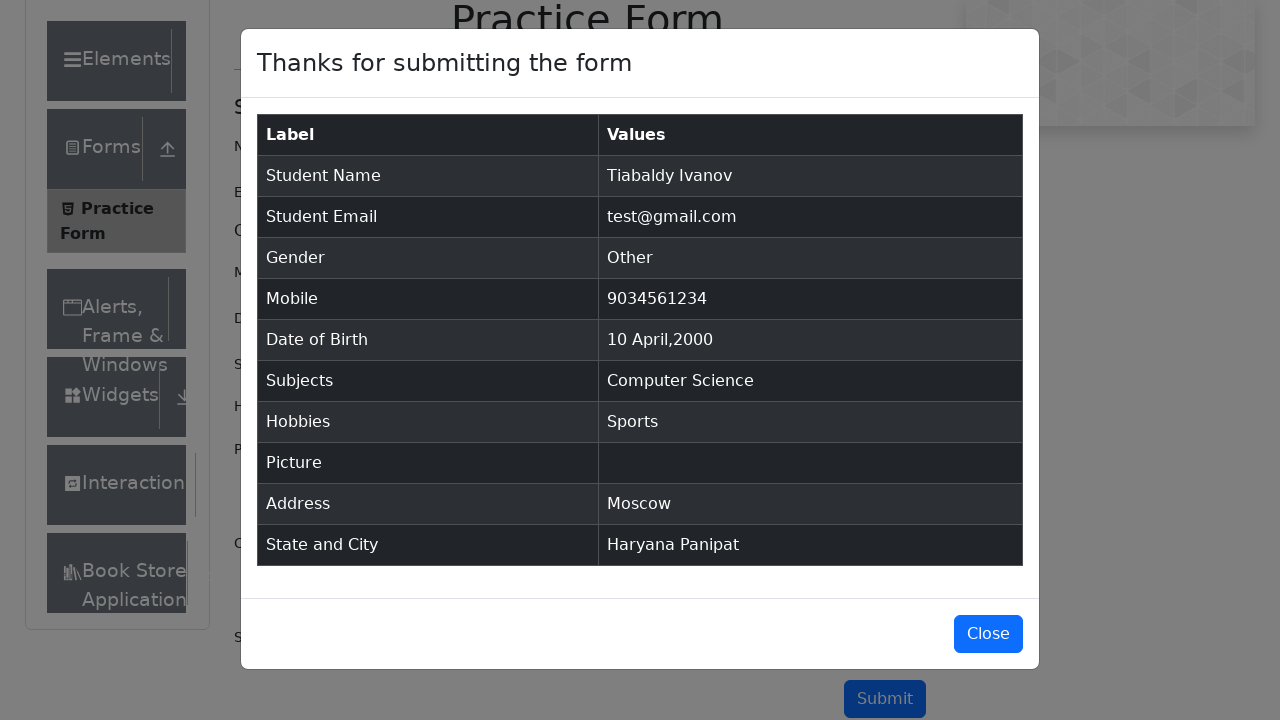

Clicked button to close results modal at (988, 634) on #closeLargeModal
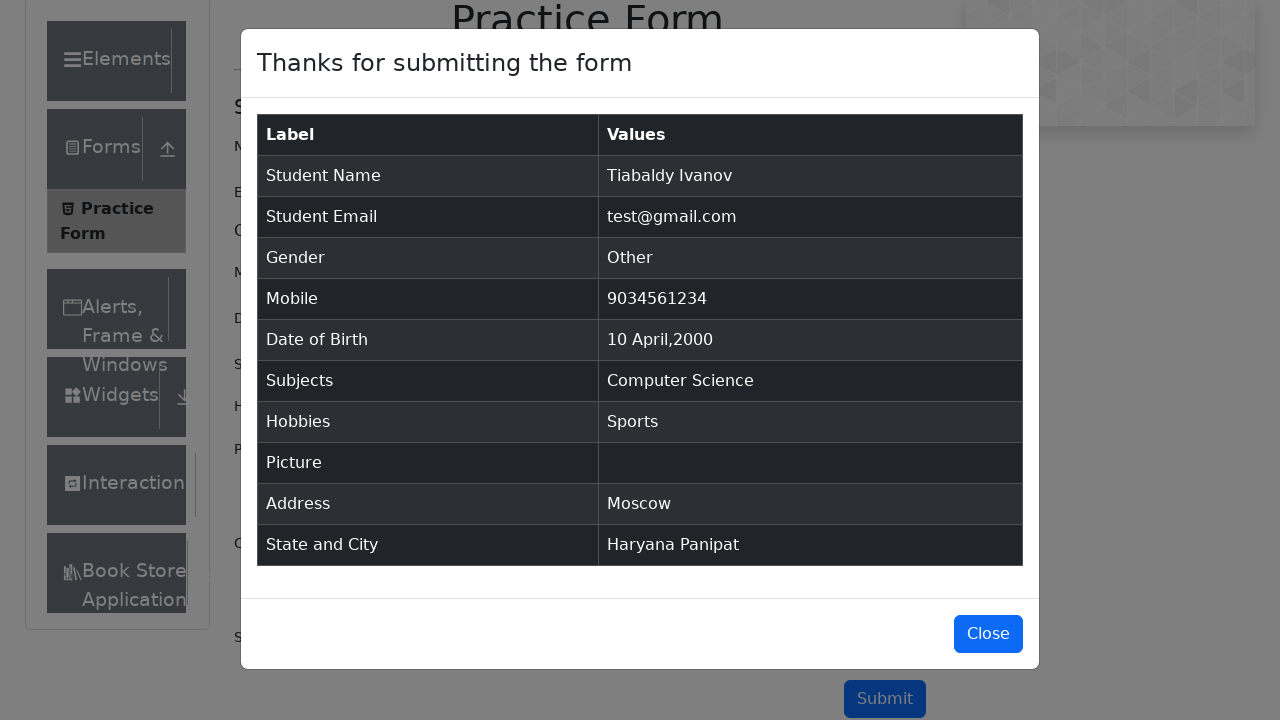

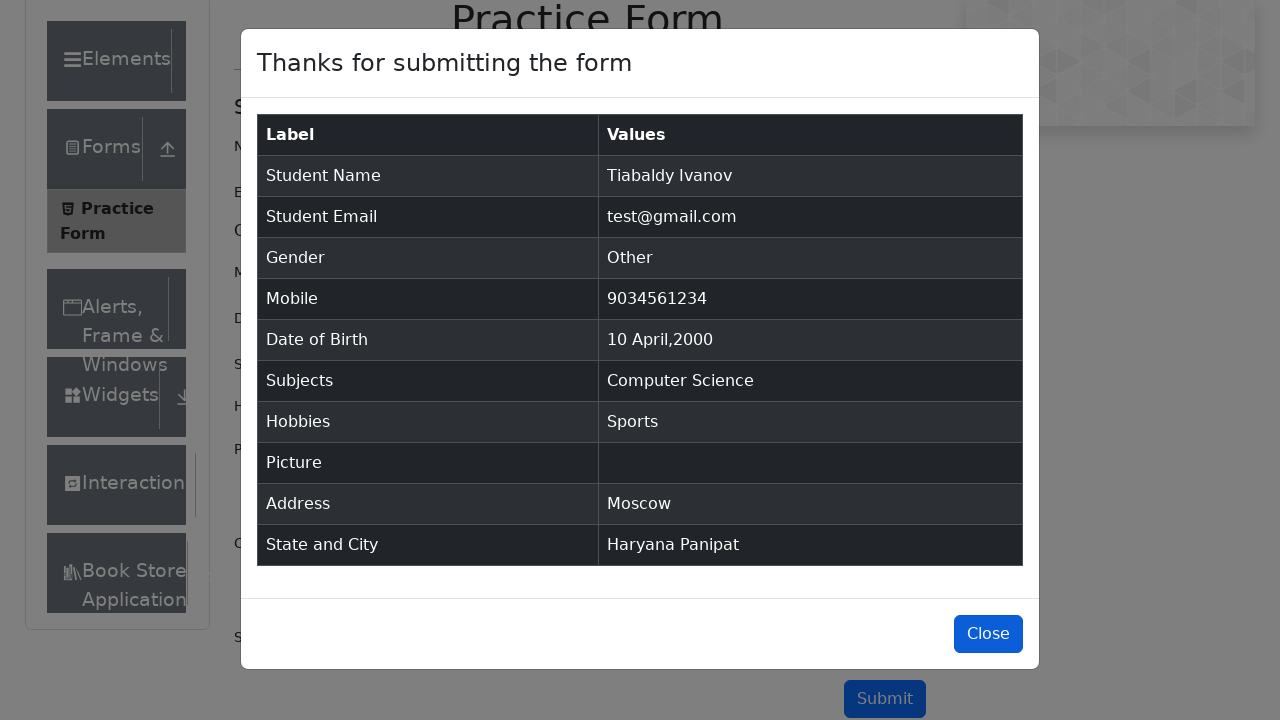